Tests checkbox functionality on a tutorial page by clicking all checkboxes in two different sections - first clicking all "sports" checkboxes, then clicking any unchecked checkboxes in another section.

Starting URL: http://tizag.com/htmlT/htmlcheckboxes.php

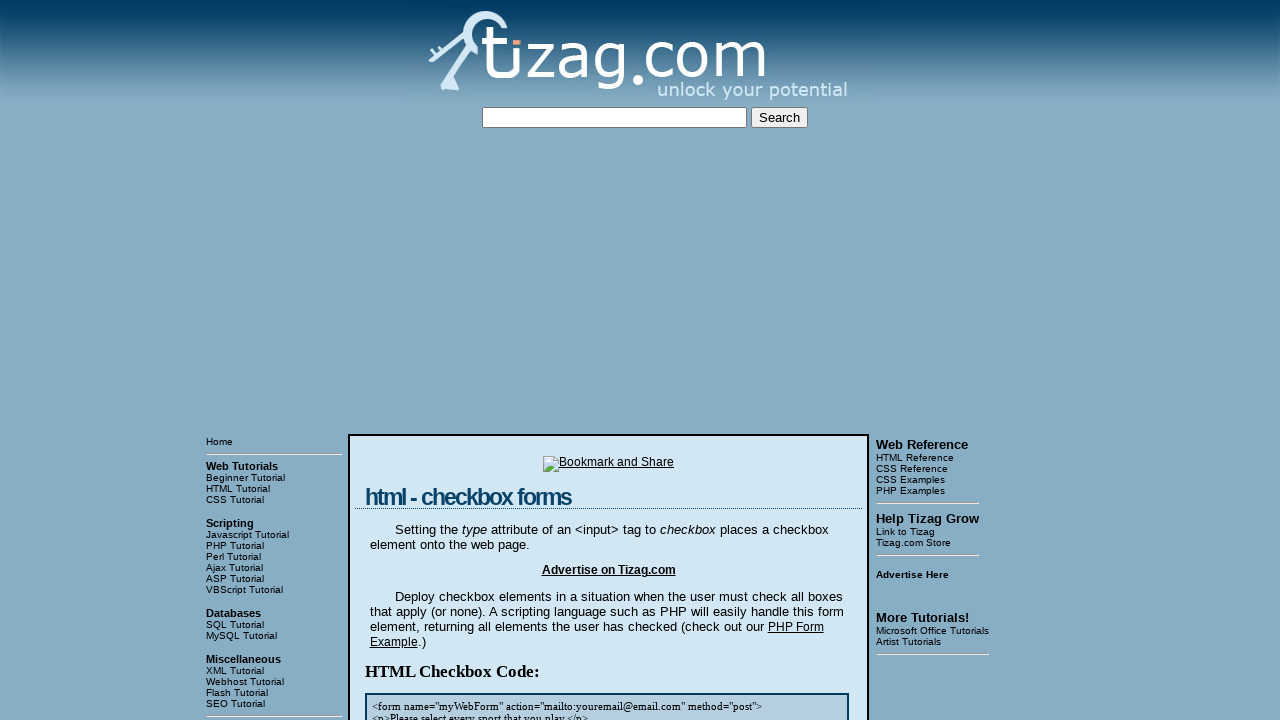

Located all sports checkboxes in the first block
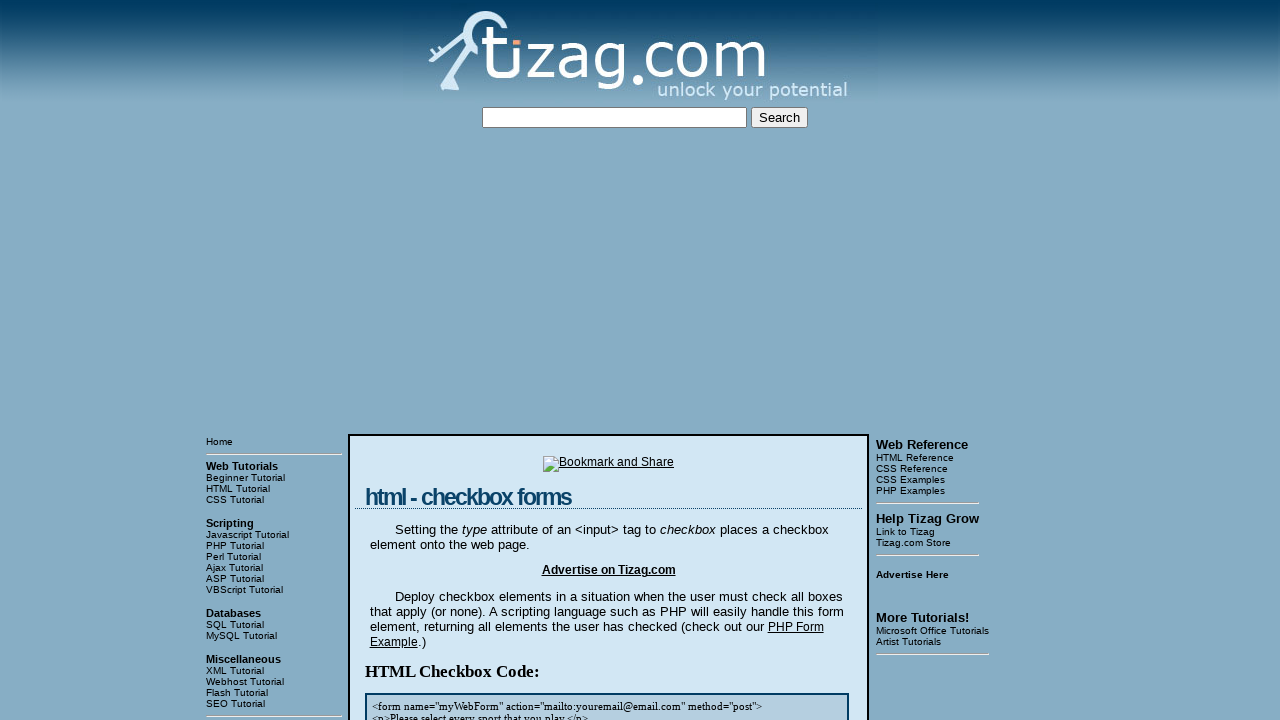

Found 4 sports checkboxes
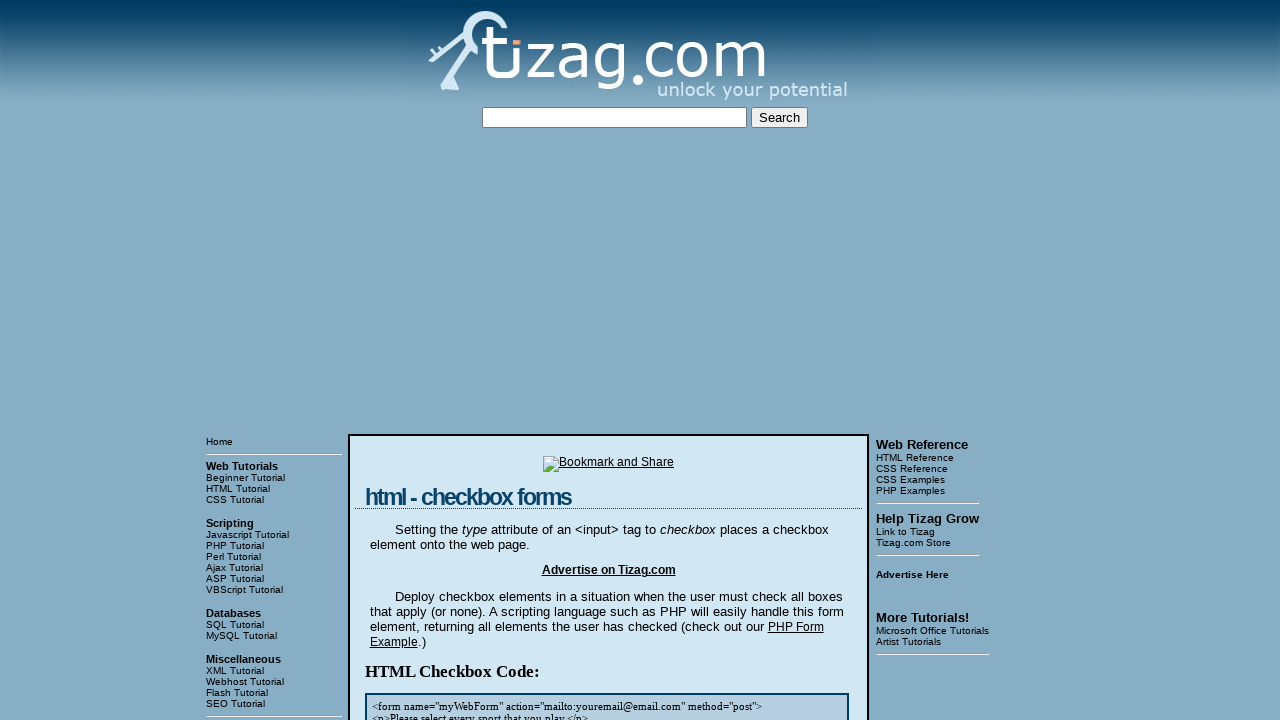

Clicked sports checkbox 1 of 4 at (422, 360) on xpath=//html/body/table[3]/tbody/tr[1]/td[2]/table/tbody/tr/td/div[4] >> input[n
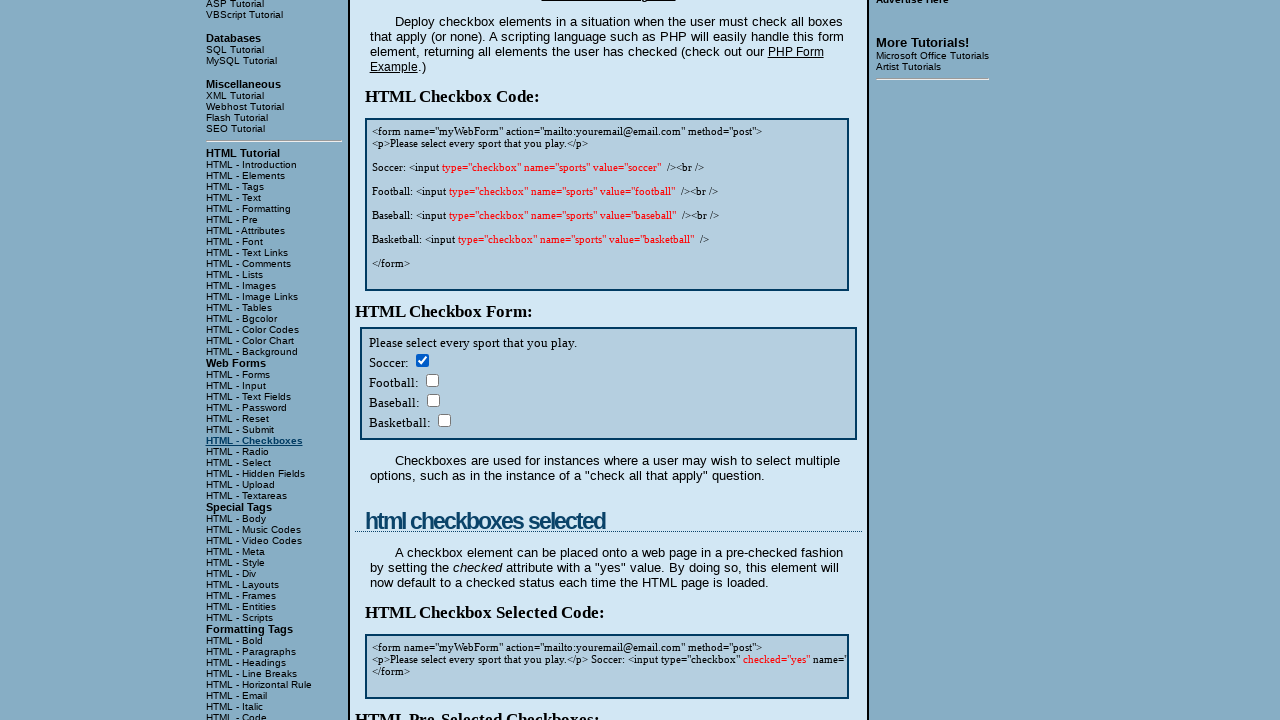

Clicked sports checkbox 2 of 4 at (432, 380) on xpath=//html/body/table[3]/tbody/tr[1]/td[2]/table/tbody/tr/td/div[4] >> input[n
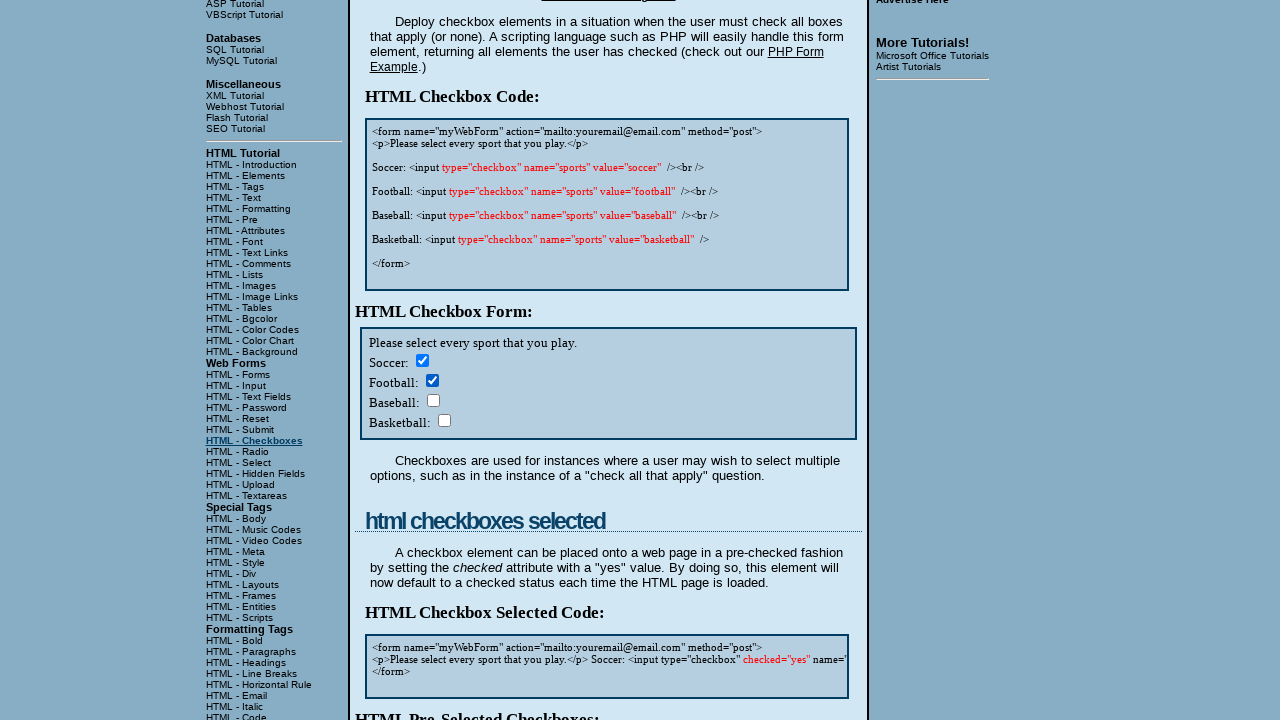

Clicked sports checkbox 3 of 4 at (433, 400) on xpath=//html/body/table[3]/tbody/tr[1]/td[2]/table/tbody/tr/td/div[4] >> input[n
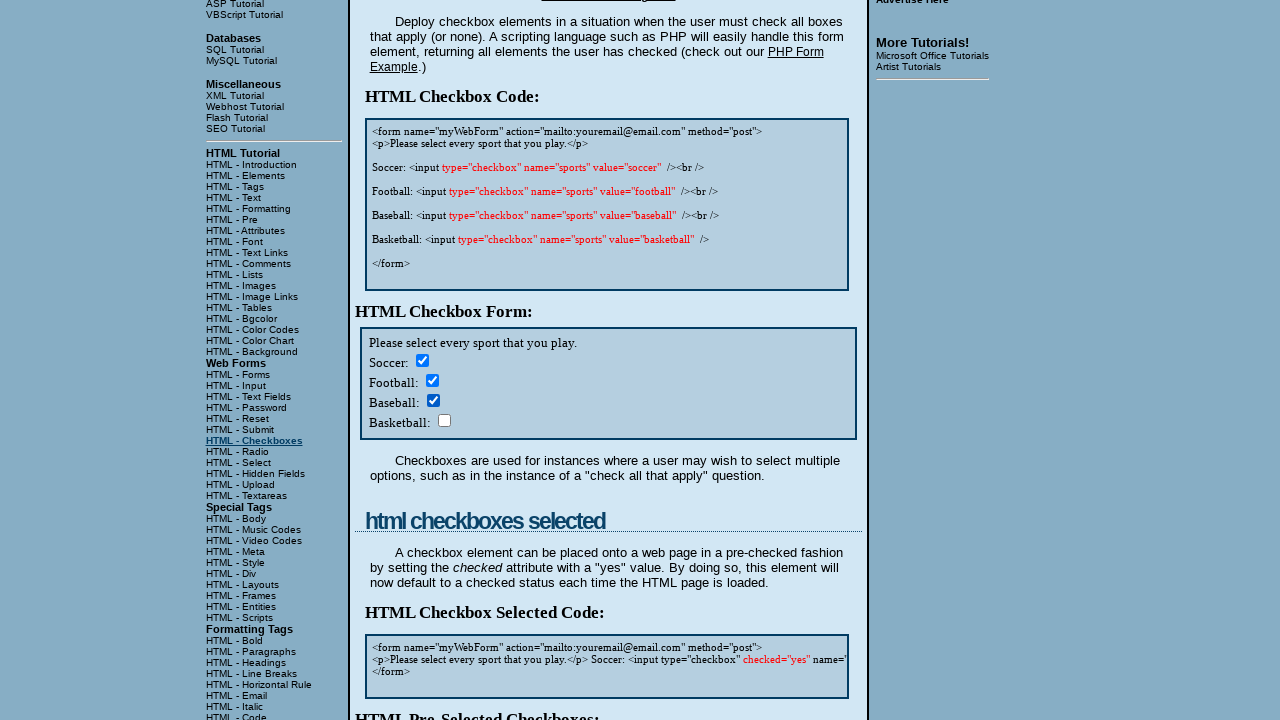

Clicked sports checkbox 4 of 4 at (444, 420) on xpath=//html/body/table[3]/tbody/tr[1]/td[2]/table/tbody/tr/td/div[4] >> input[n
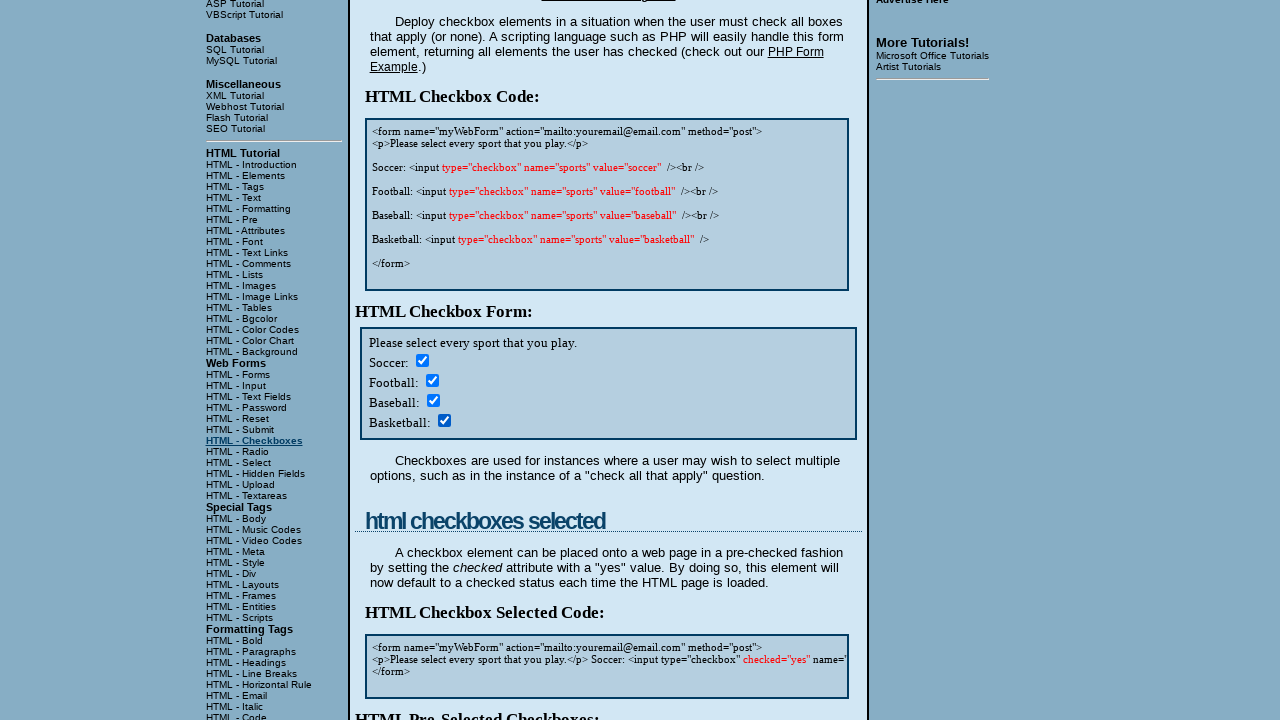

Located the second block of checkboxes
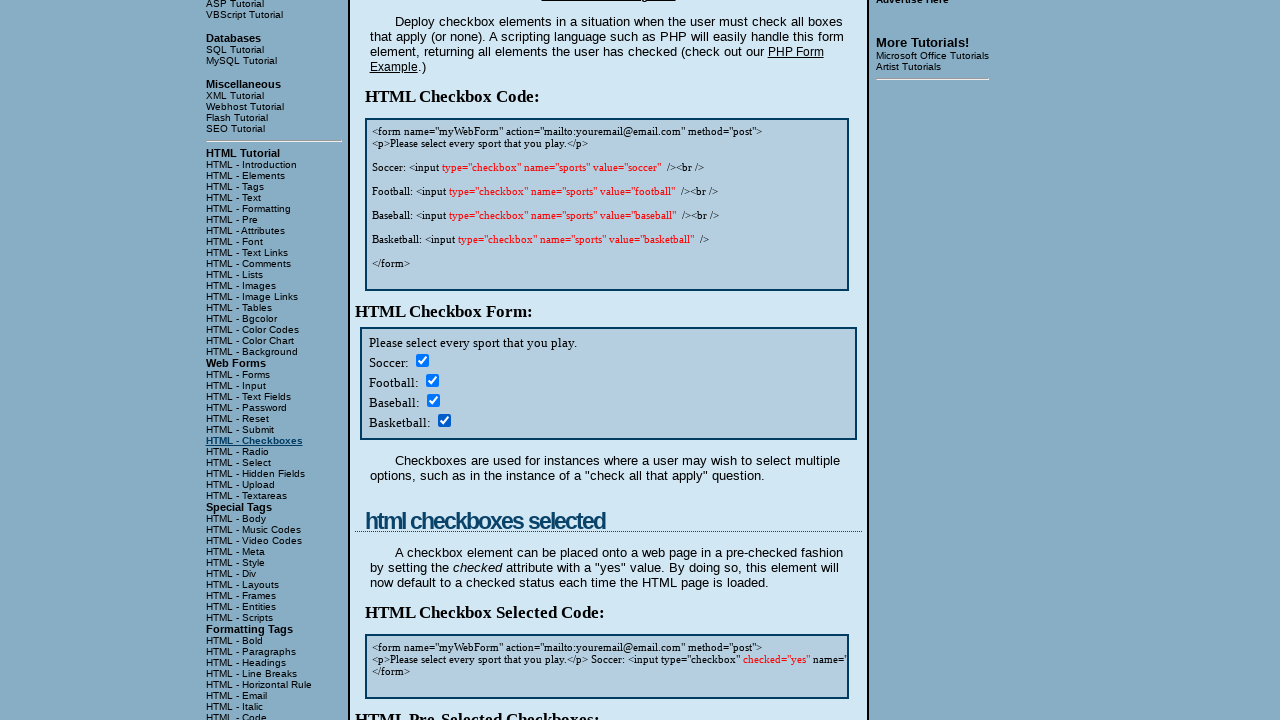

Located all checkboxes in the second block
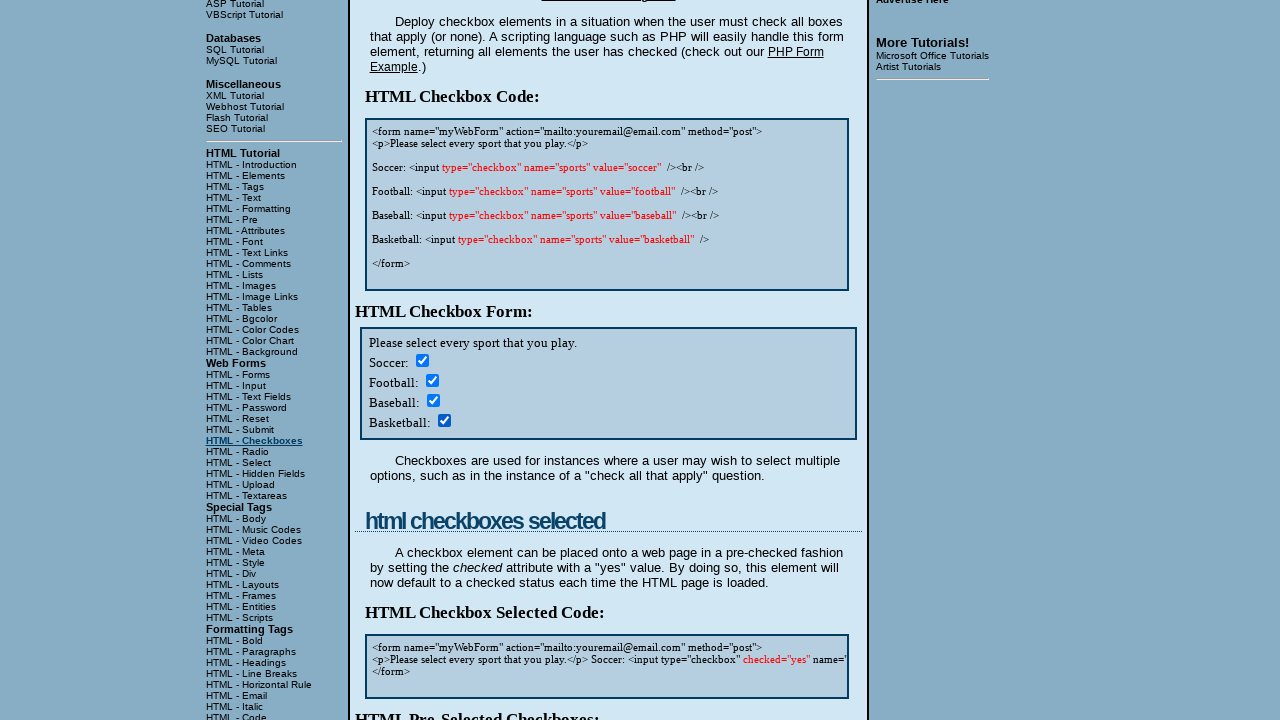

Found 4 checkboxes in the second block
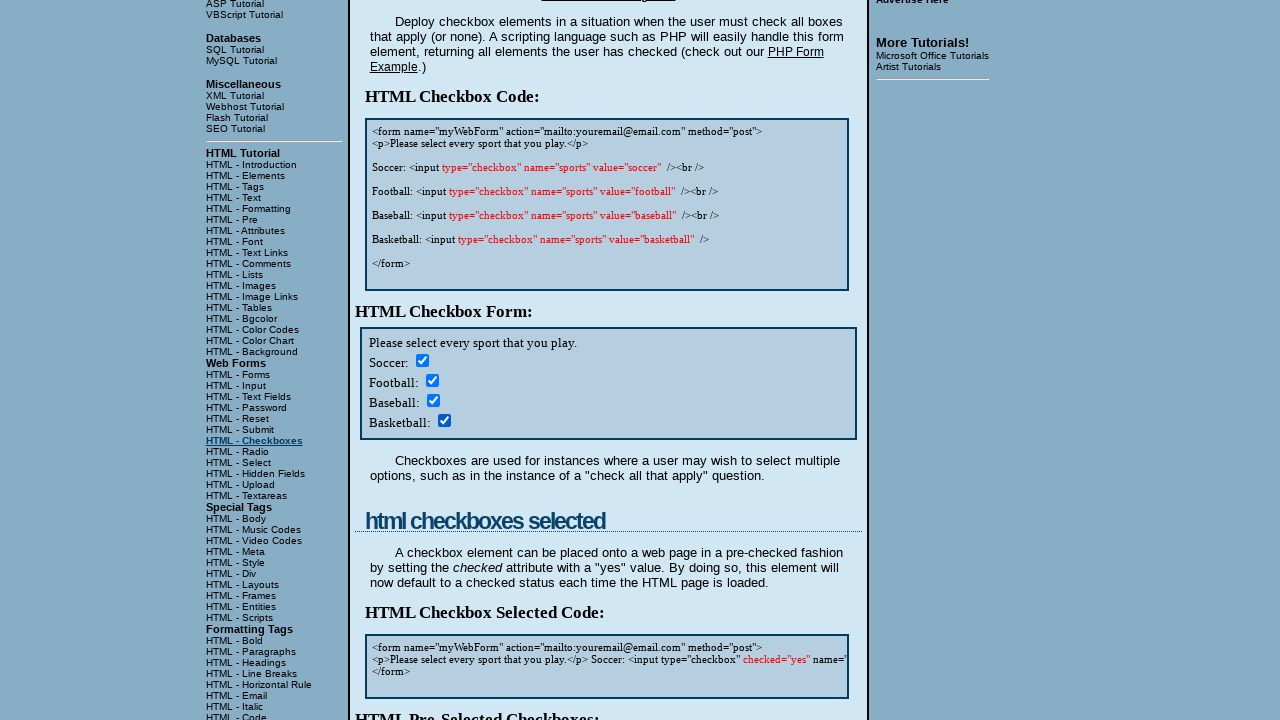

Checked checkbox 1 of 4 in second block for selection status
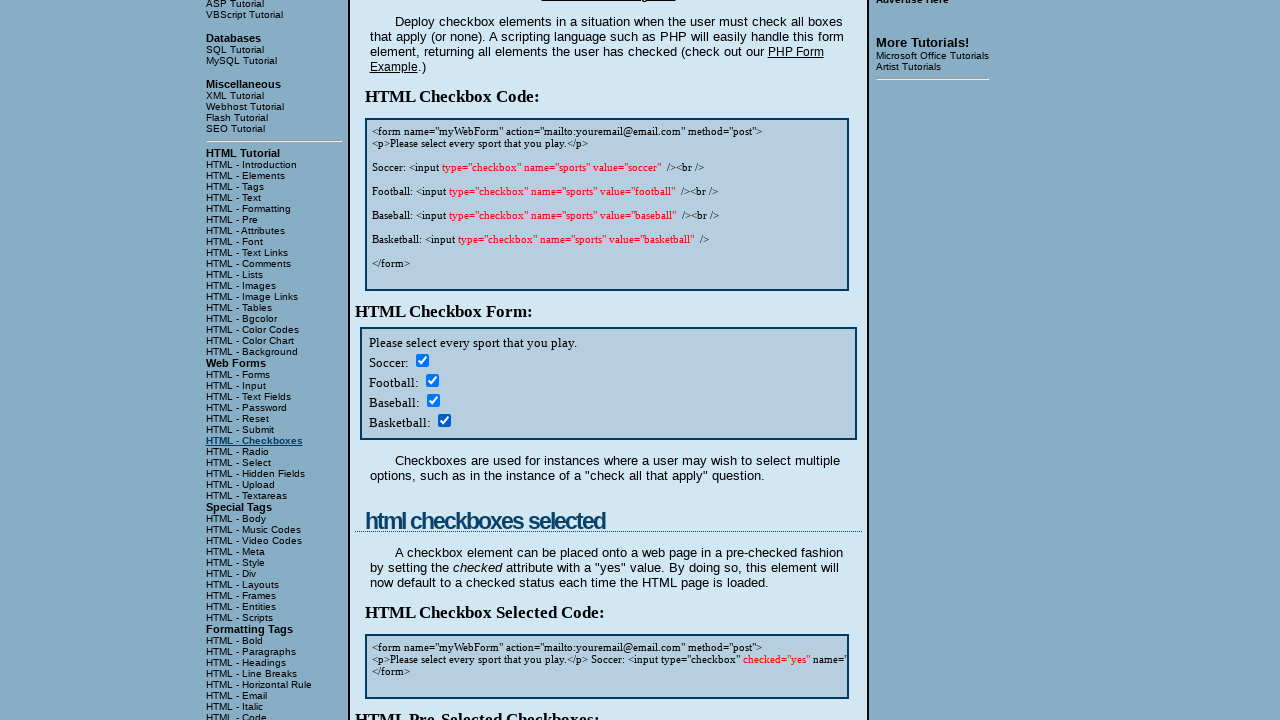

Checked checkbox 2 of 4 in second block for selection status
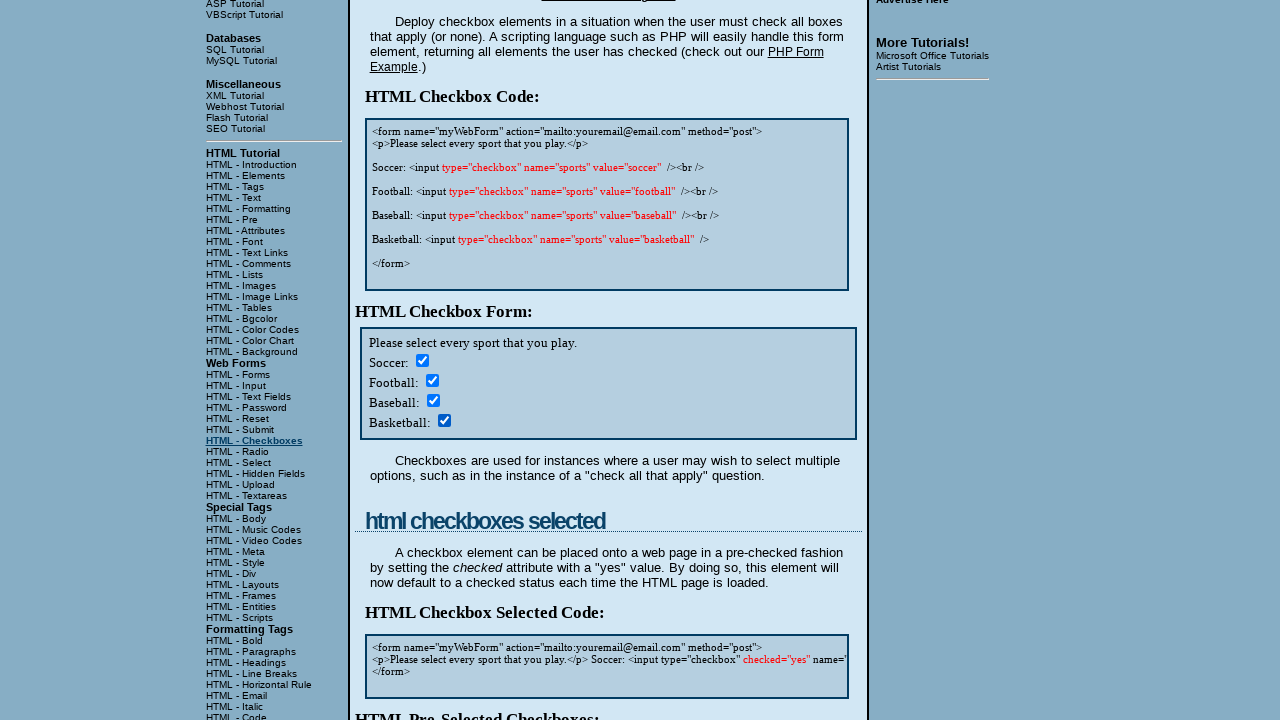

Clicked unchecked checkbox 2 in the second block at (432, 360) on xpath=//html/body/table[3]/tbody/tr[1]/td[2]/table/tbody/tr/td/div[6] >> input >
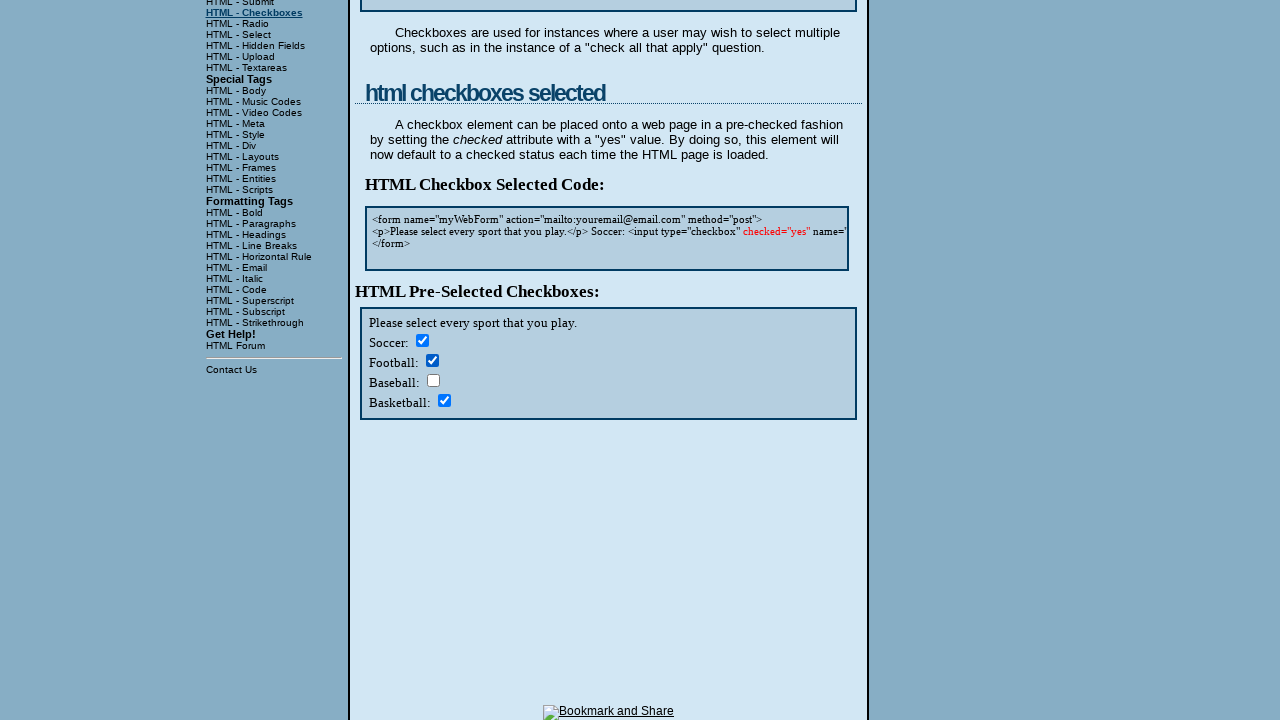

Checked checkbox 3 of 4 in second block for selection status
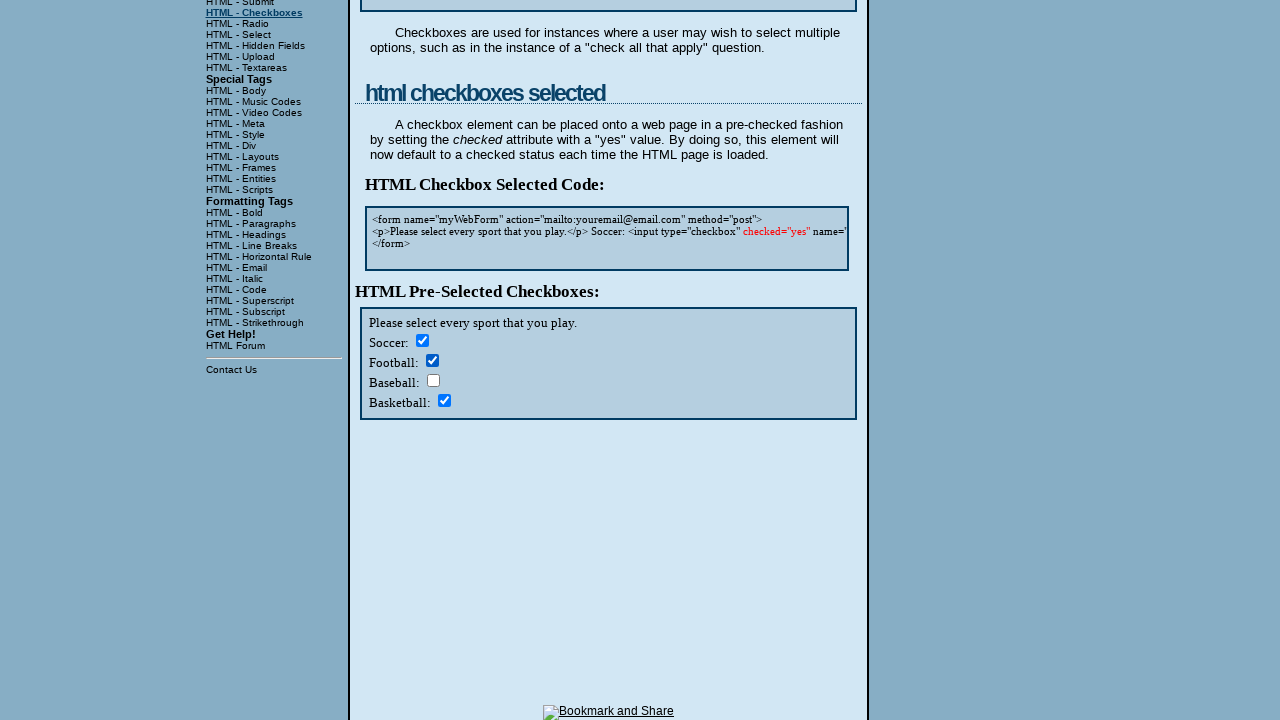

Clicked unchecked checkbox 3 in the second block at (433, 380) on xpath=//html/body/table[3]/tbody/tr[1]/td[2]/table/tbody/tr/td/div[6] >> input >
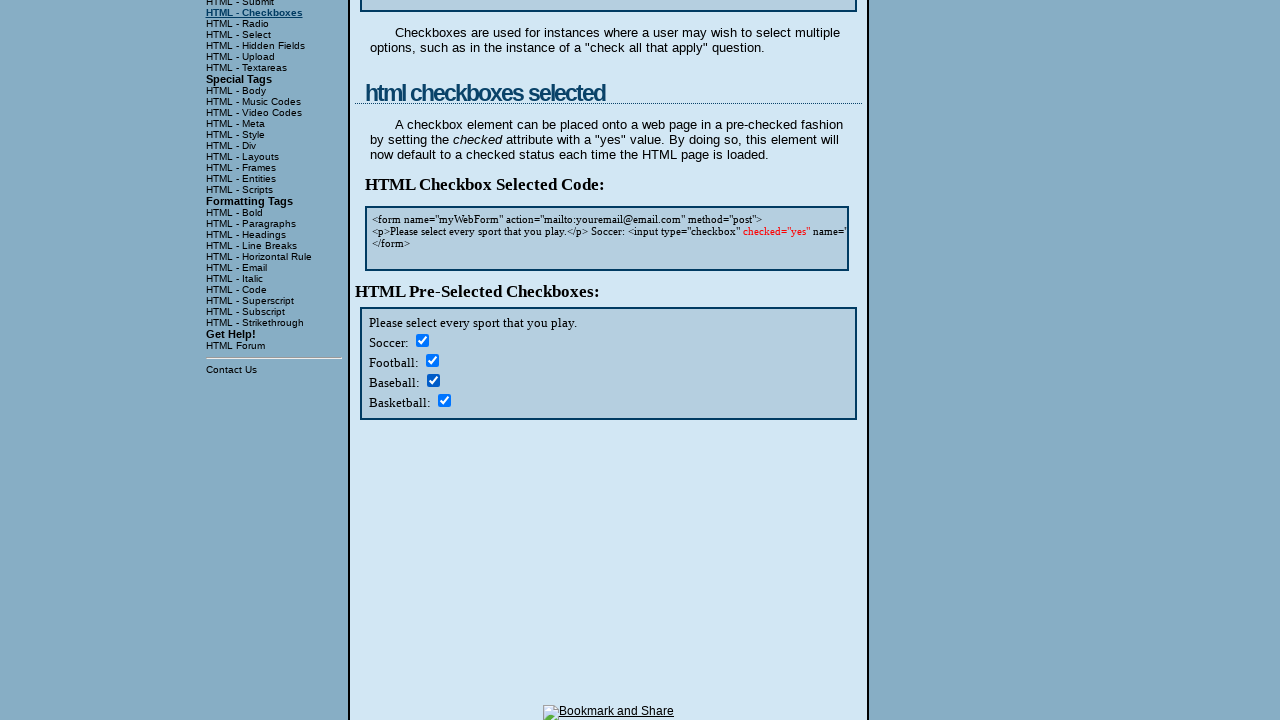

Checked checkbox 4 of 4 in second block for selection status
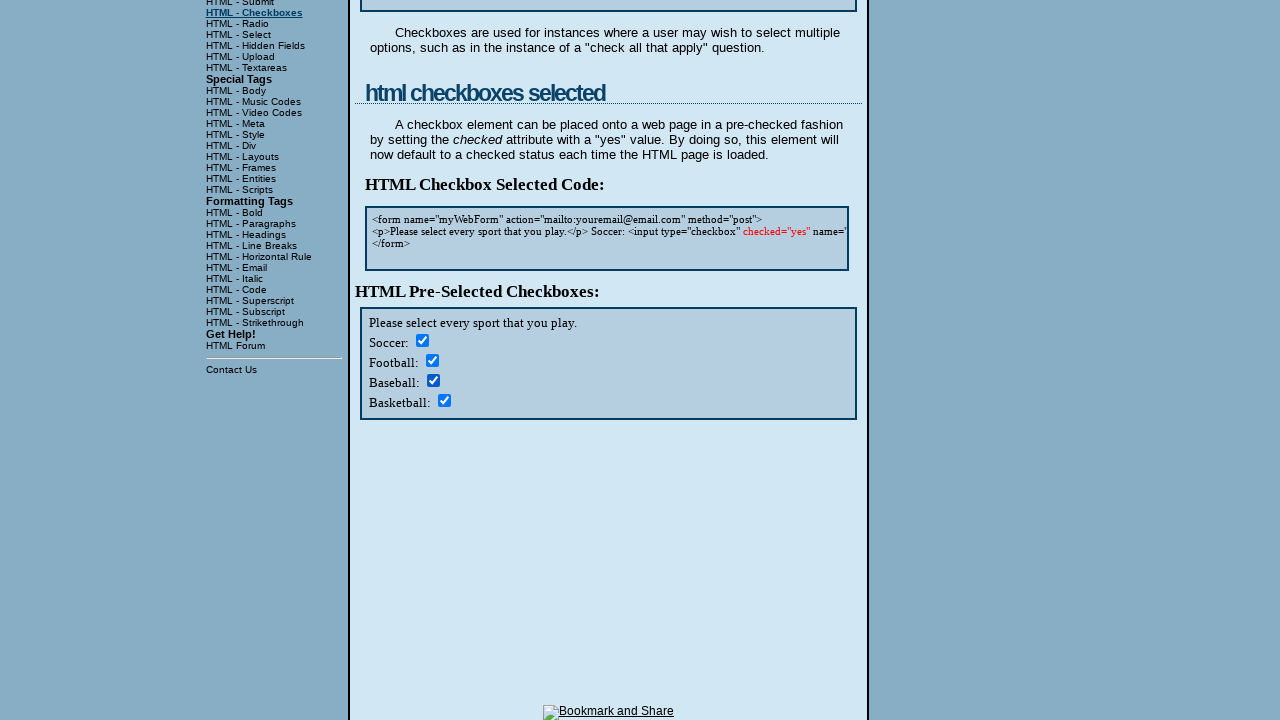

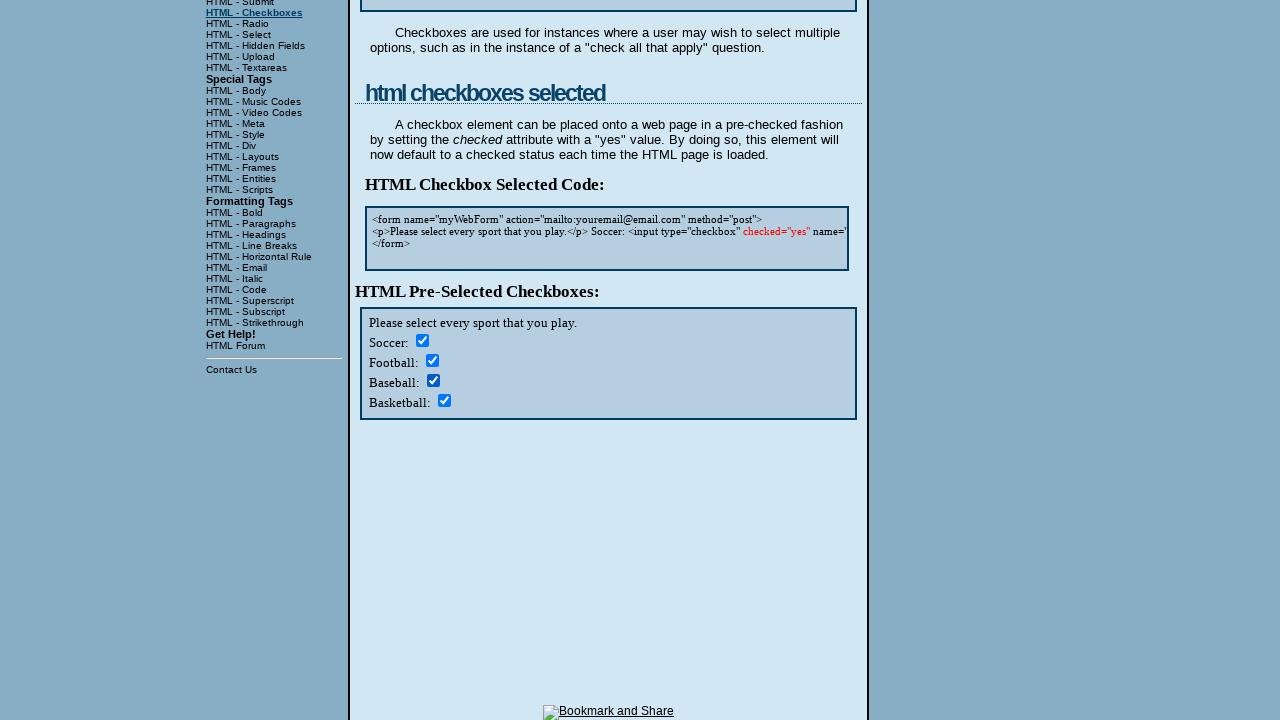